Tests alert handling by clicking a button that triggers an alert and accepting it

Starting URL: https://www.qa-practice.com/elements/alert/alert

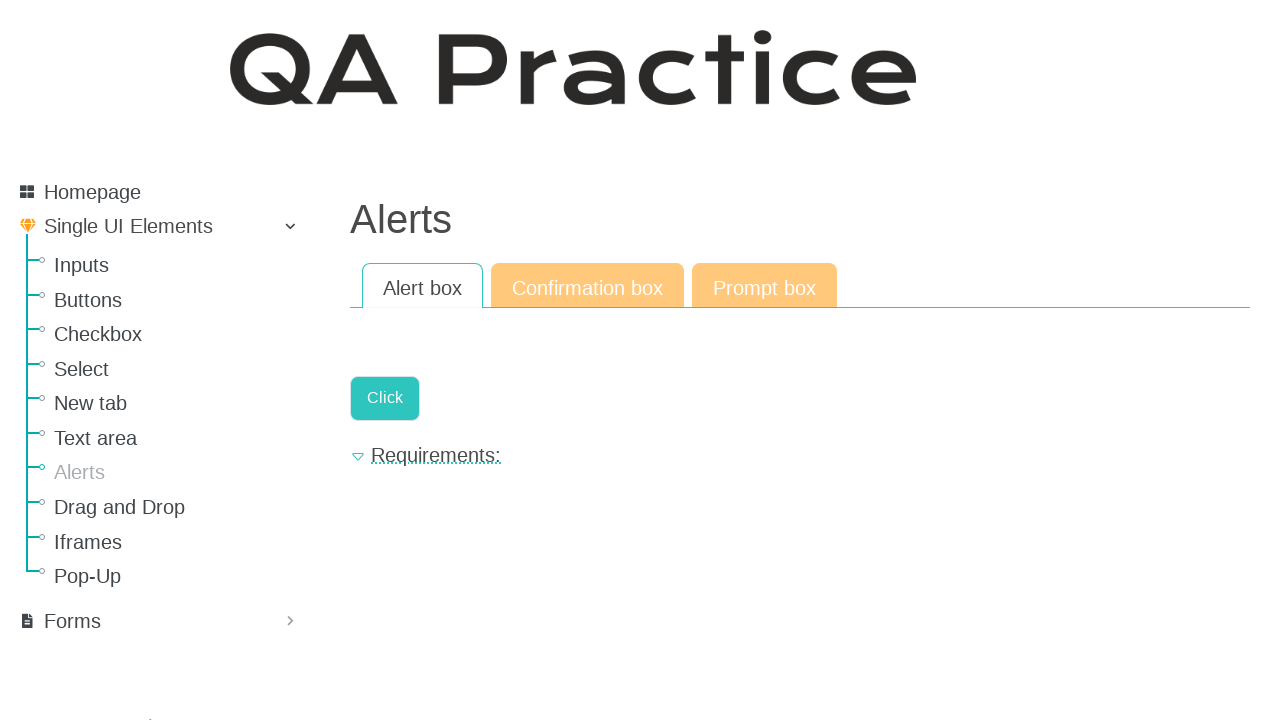

Set up alert handler to accept dialogs
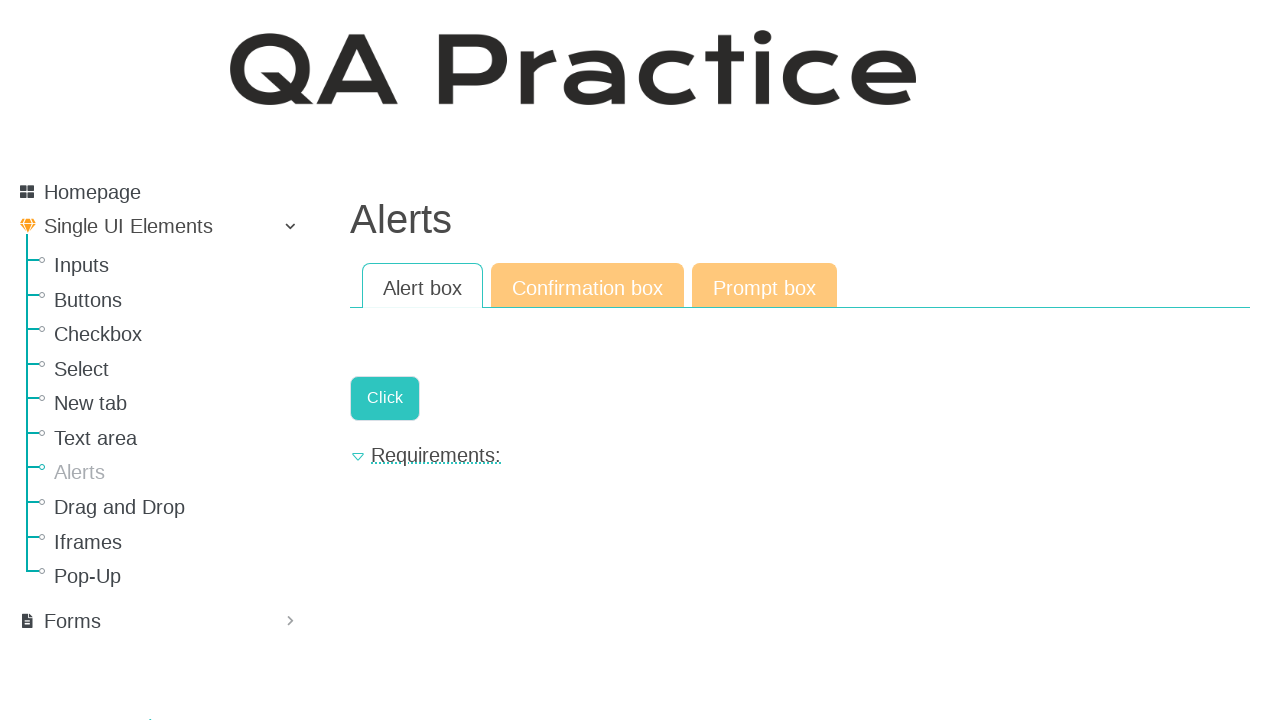

Clicked button to trigger alert at (385, 398) on .a-button
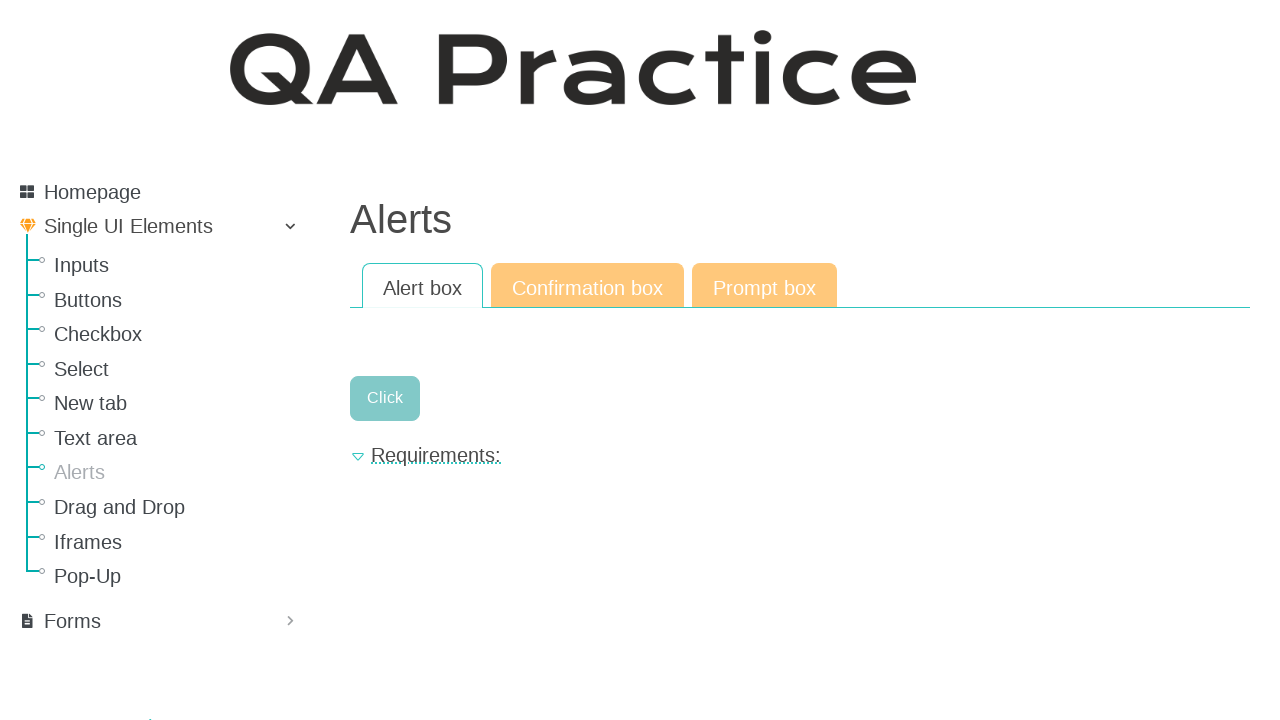

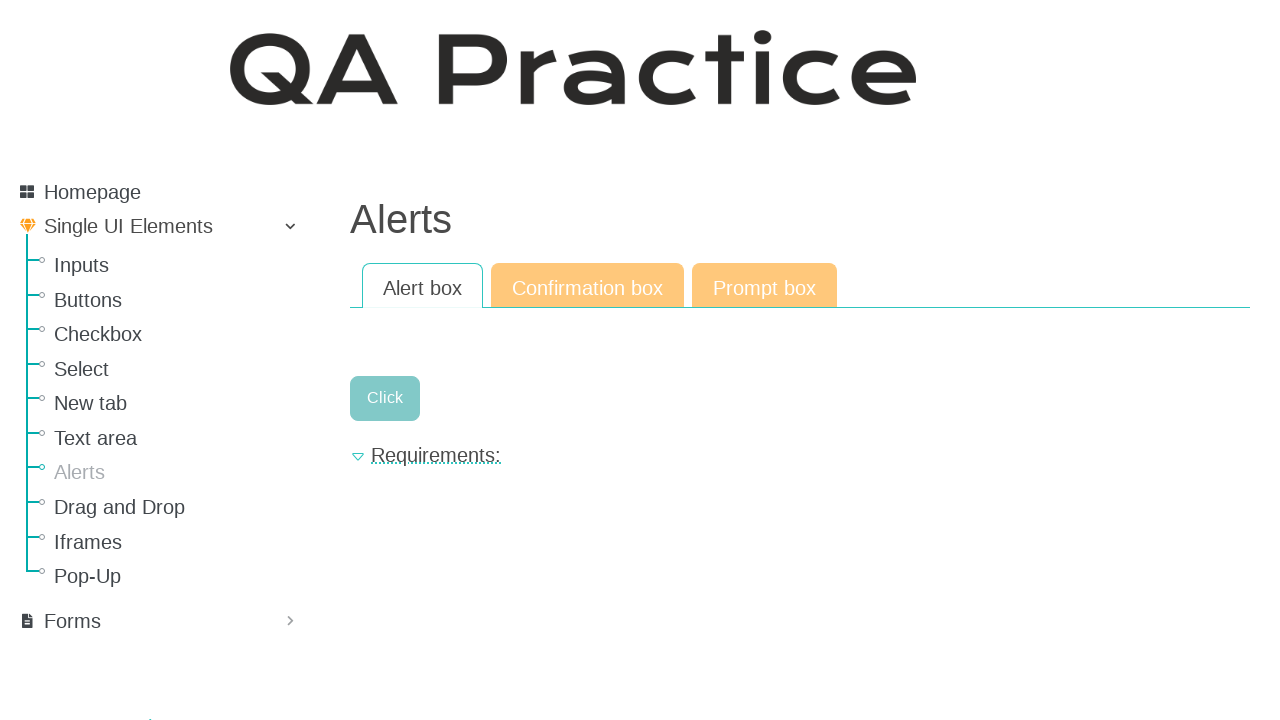